Tests that edits are saved when the edit input loses focus (blur event)

Starting URL: https://demo.playwright.dev/todomvc

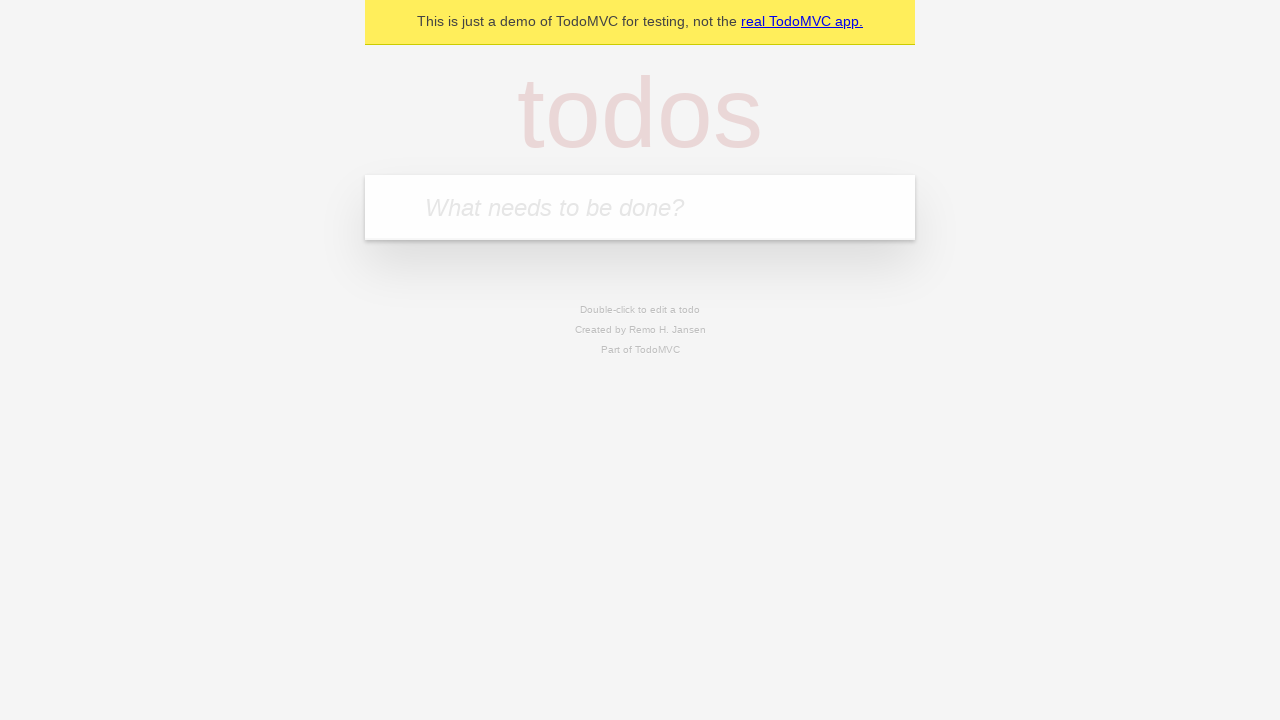

Filled todo input with 'buy some cheese' on internal:attr=[placeholder="What needs to be done?"i]
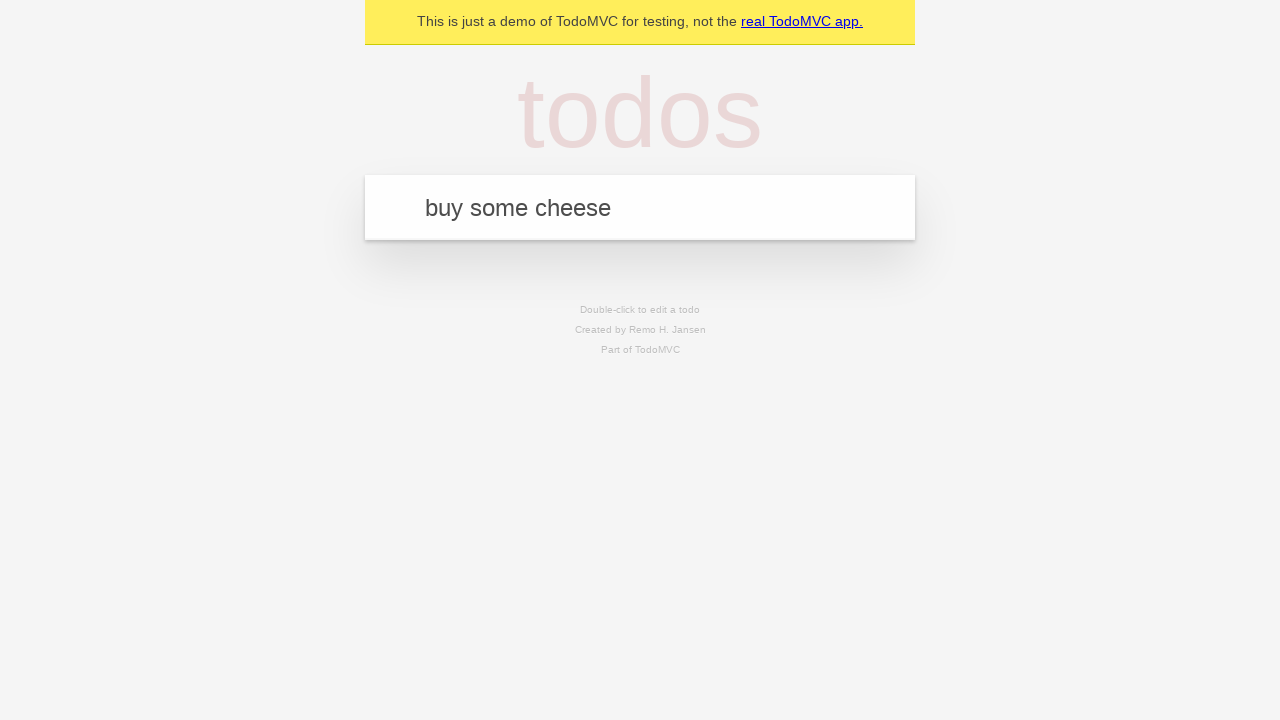

Pressed Enter to create first todo on internal:attr=[placeholder="What needs to be done?"i]
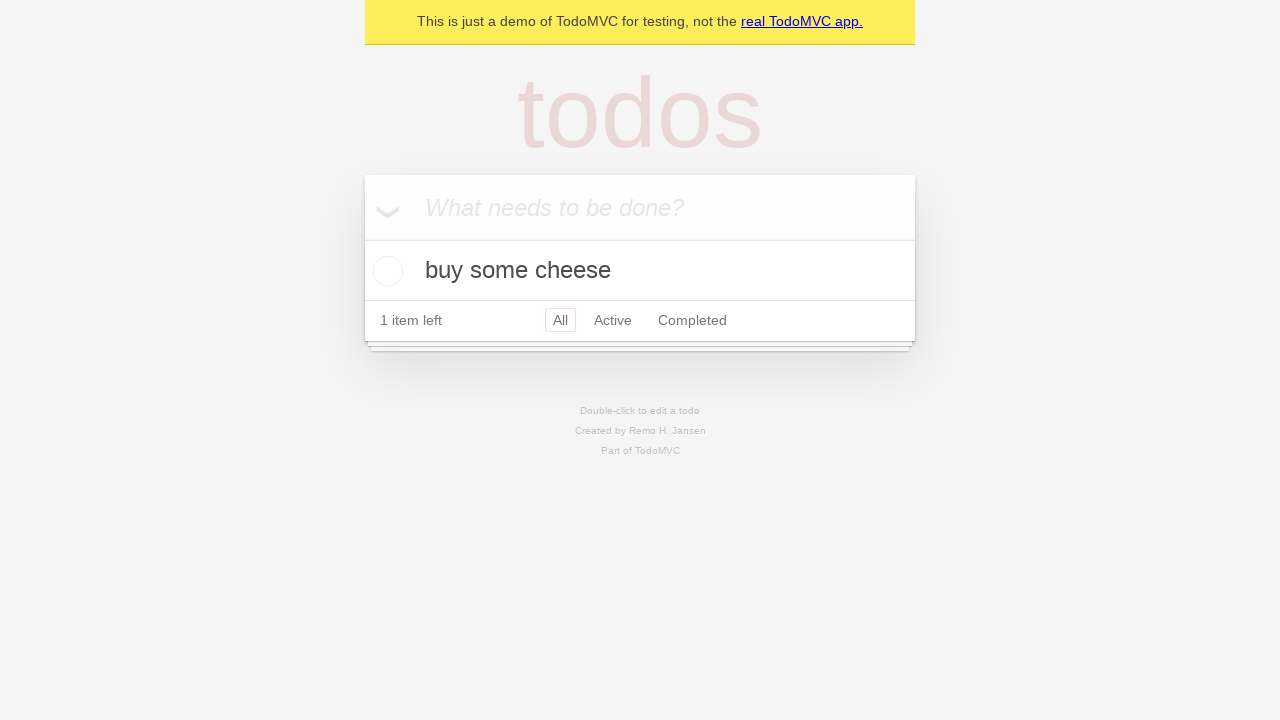

Filled todo input with 'feed the cat' on internal:attr=[placeholder="What needs to be done?"i]
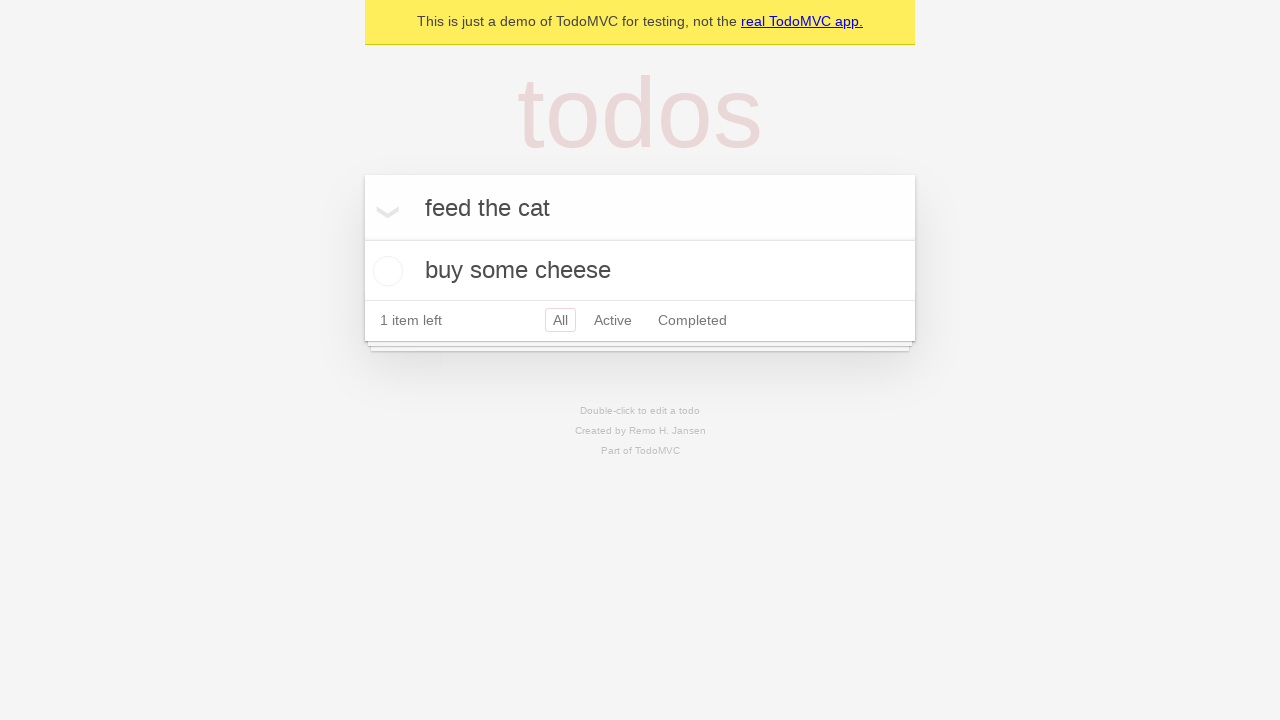

Pressed Enter to create second todo on internal:attr=[placeholder="What needs to be done?"i]
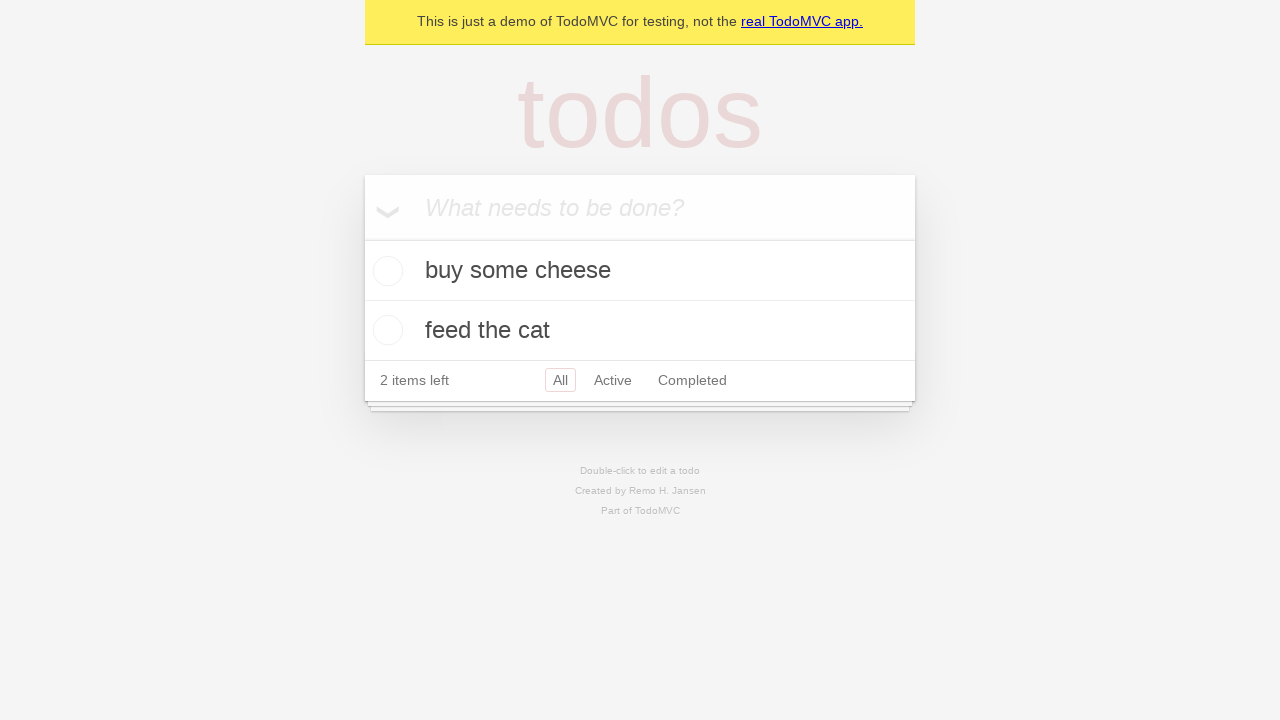

Filled todo input with 'book a doctors appointment' on internal:attr=[placeholder="What needs to be done?"i]
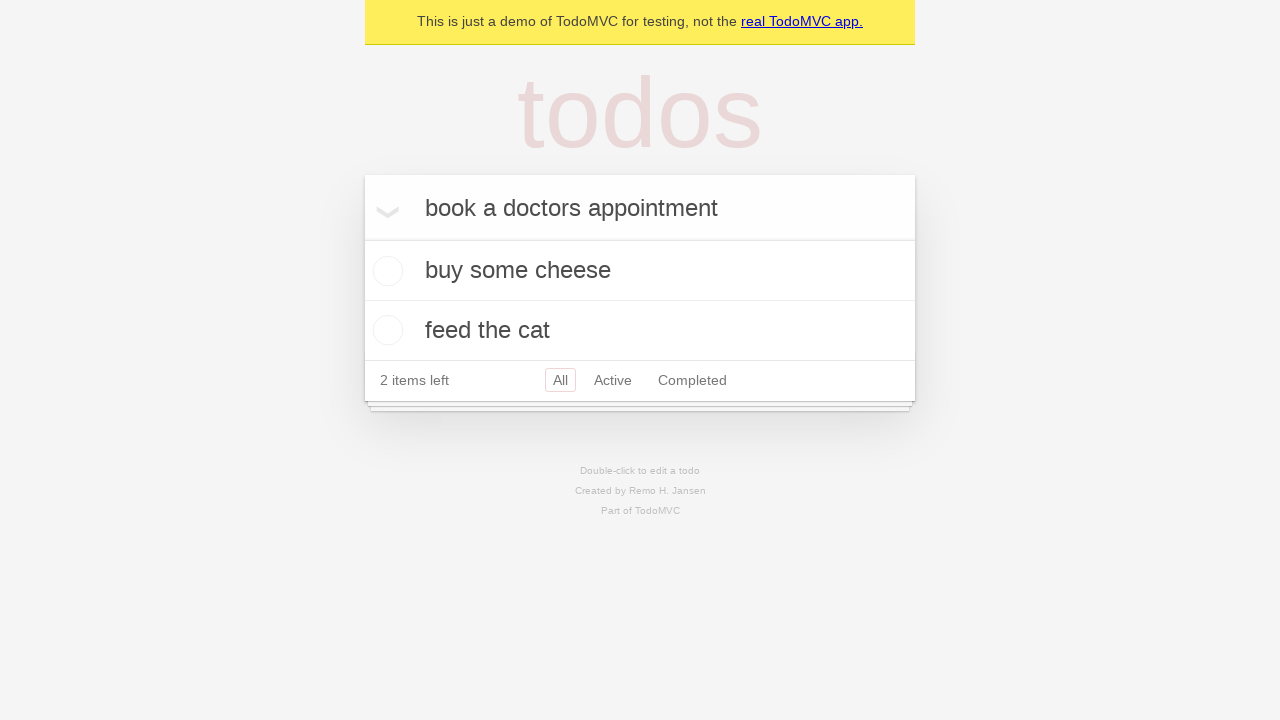

Pressed Enter to create third todo on internal:attr=[placeholder="What needs to be done?"i]
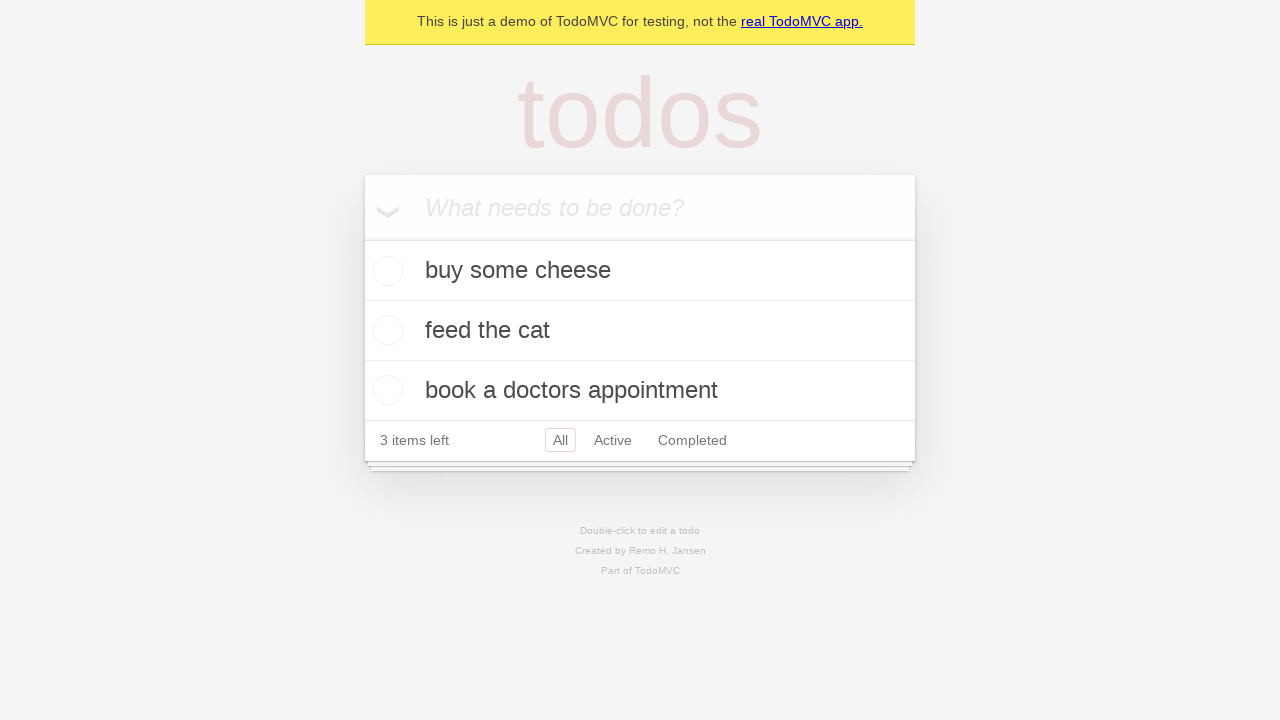

Waited for all 3 todos to be created
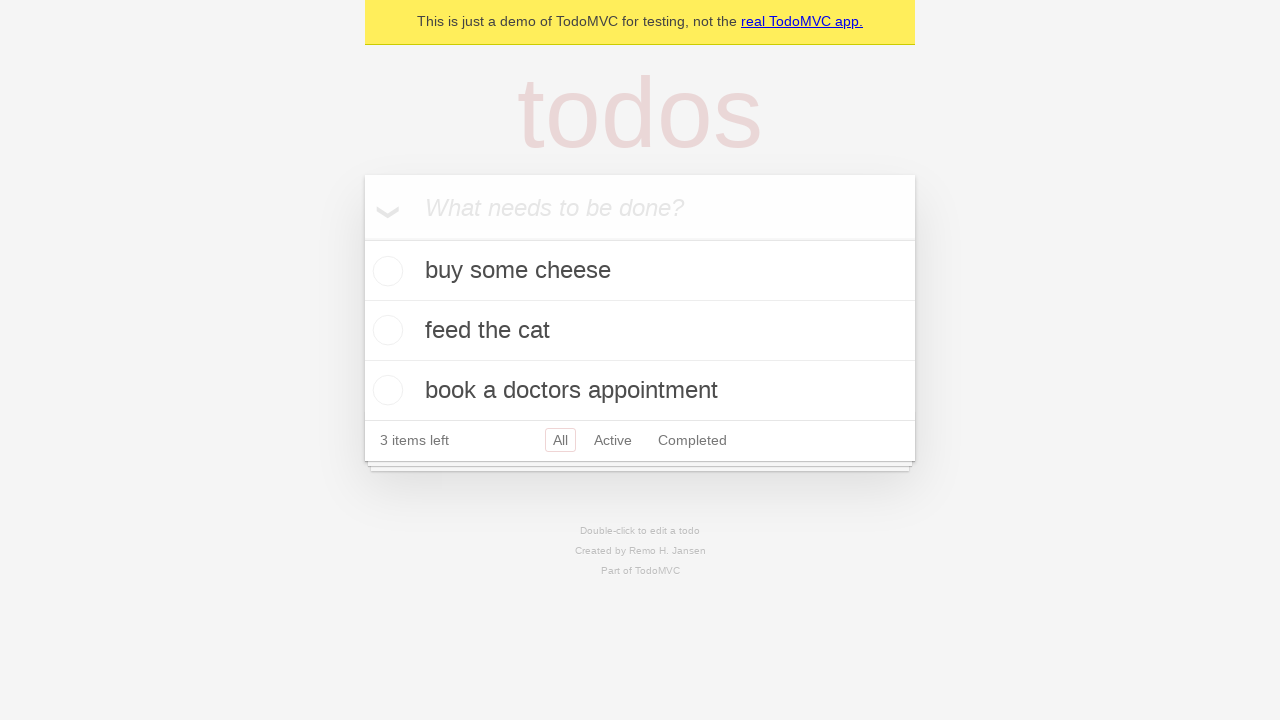

Double-clicked second todo to enter edit mode at (640, 331) on internal:testid=[data-testid="todo-item"s] >> nth=1
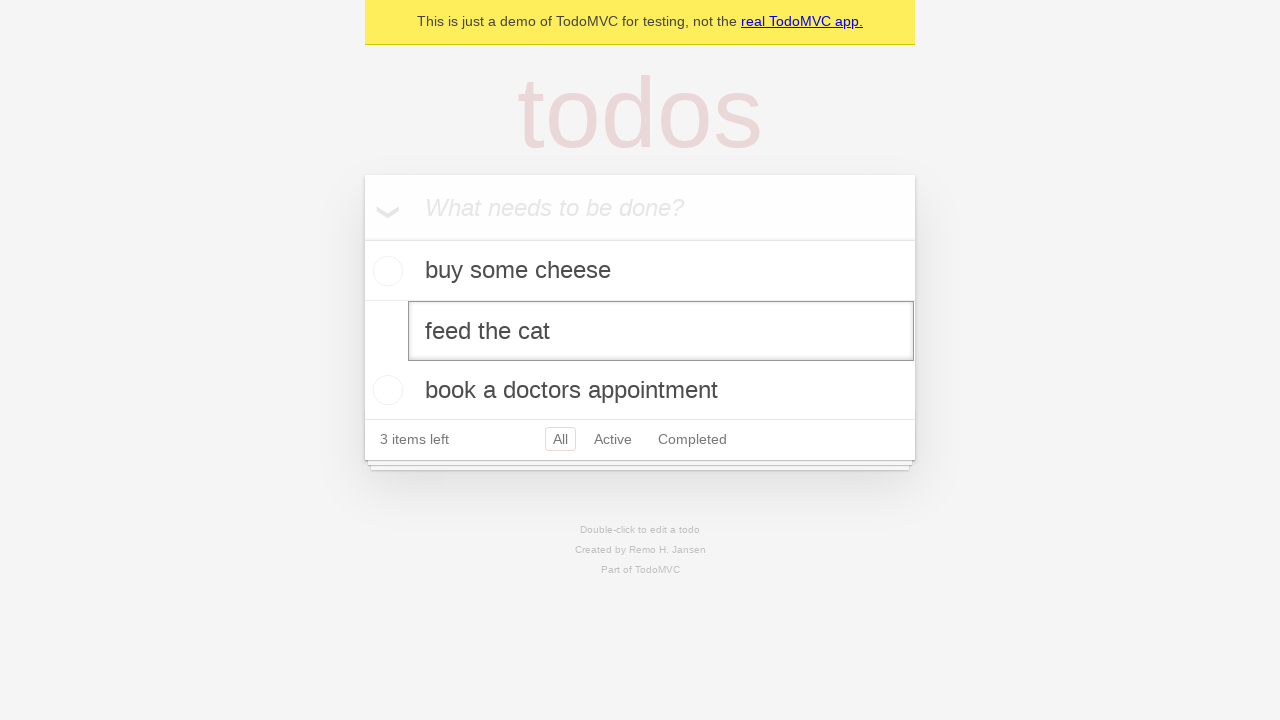

Filled edit input with 'buy some sausages' on internal:testid=[data-testid="todo-item"s] >> nth=1 >> internal:role=textbox[nam
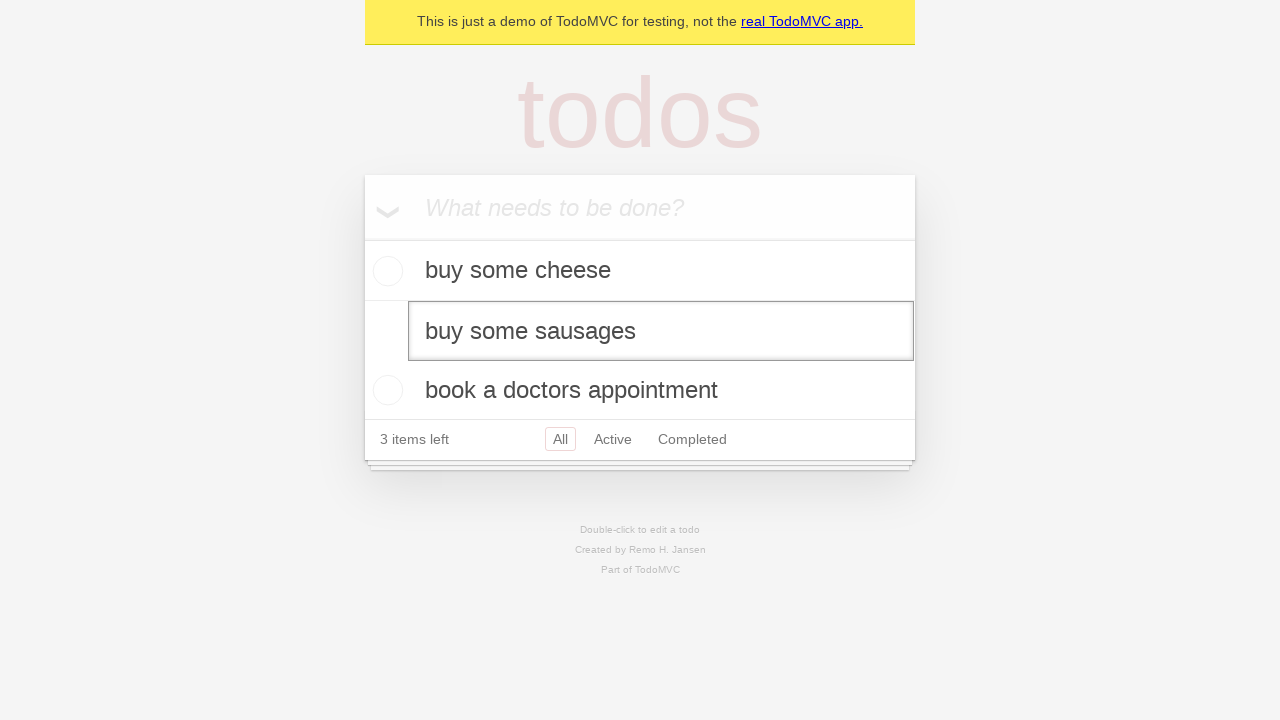

Dispatched blur event to save edits
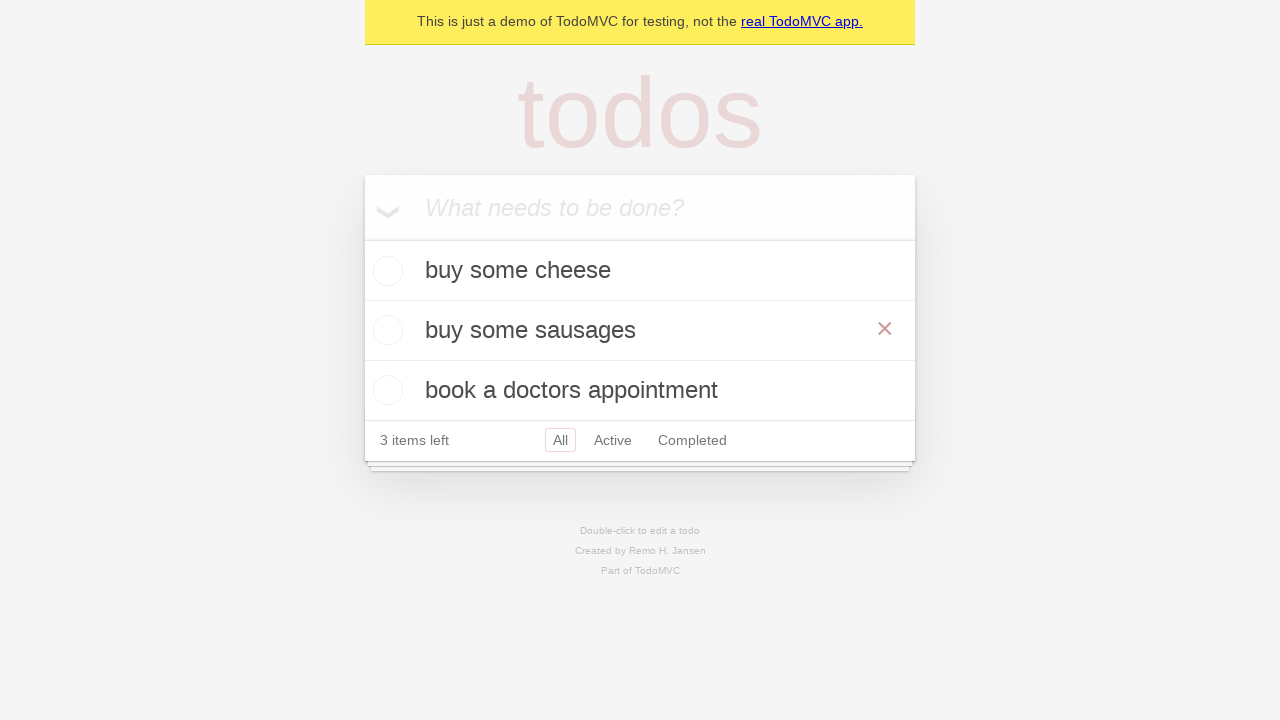

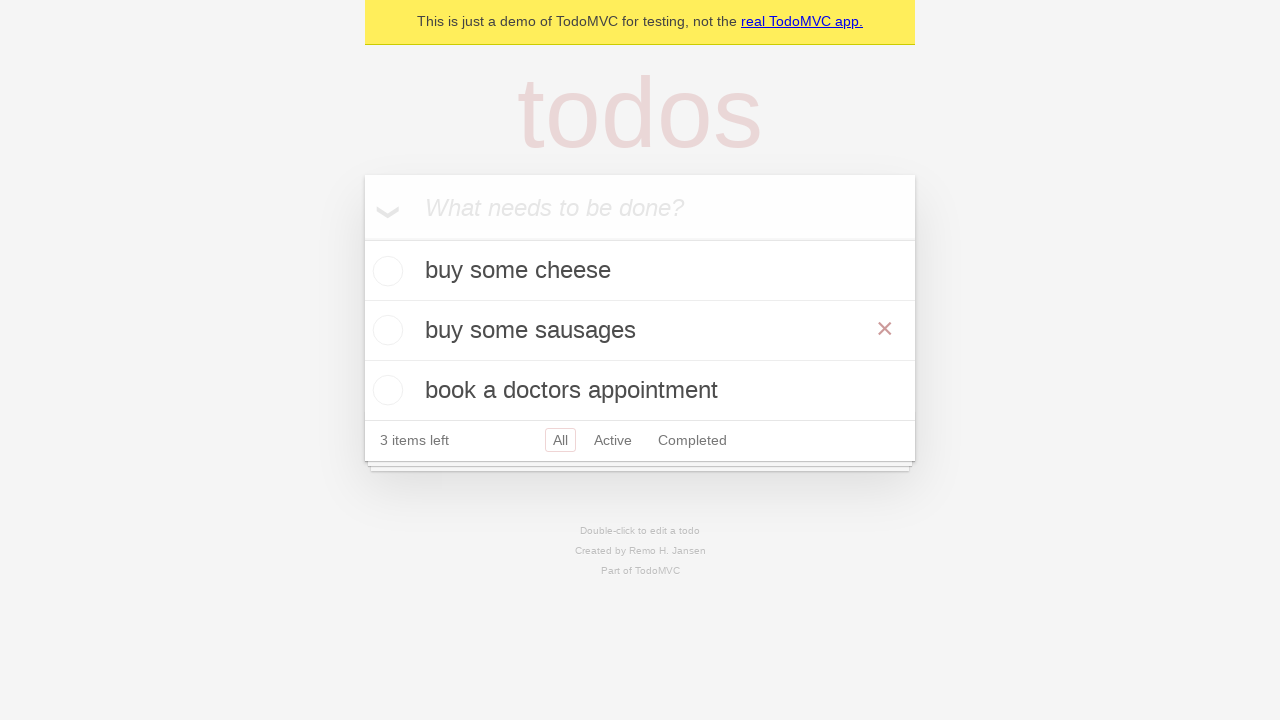